Tests the AngularJS website by navigating to the homepage and entering text into an input field (likely the "Enter a name here" demo input)

Starting URL: https://angularjs.org/

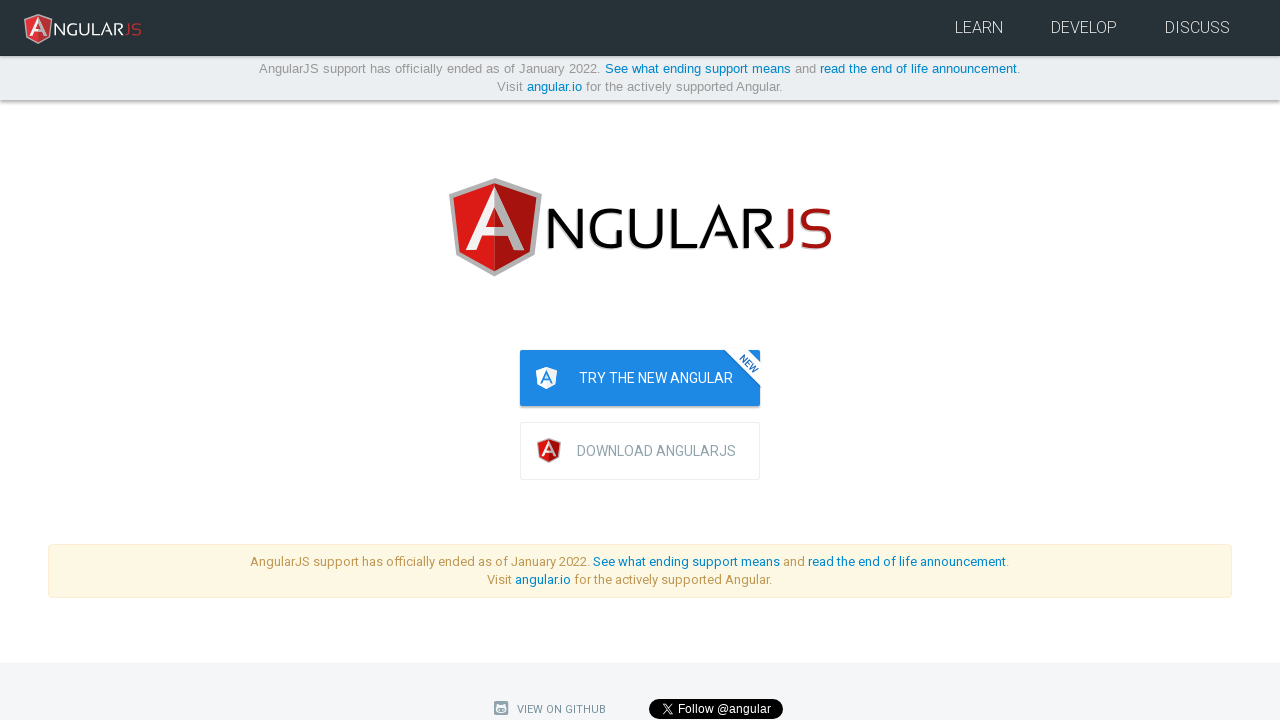

Filled the 'Enter a name here' input field with 'Hello' on xpath=/html/body/div[2]/div[1]/div[2]/div[2]/div/input
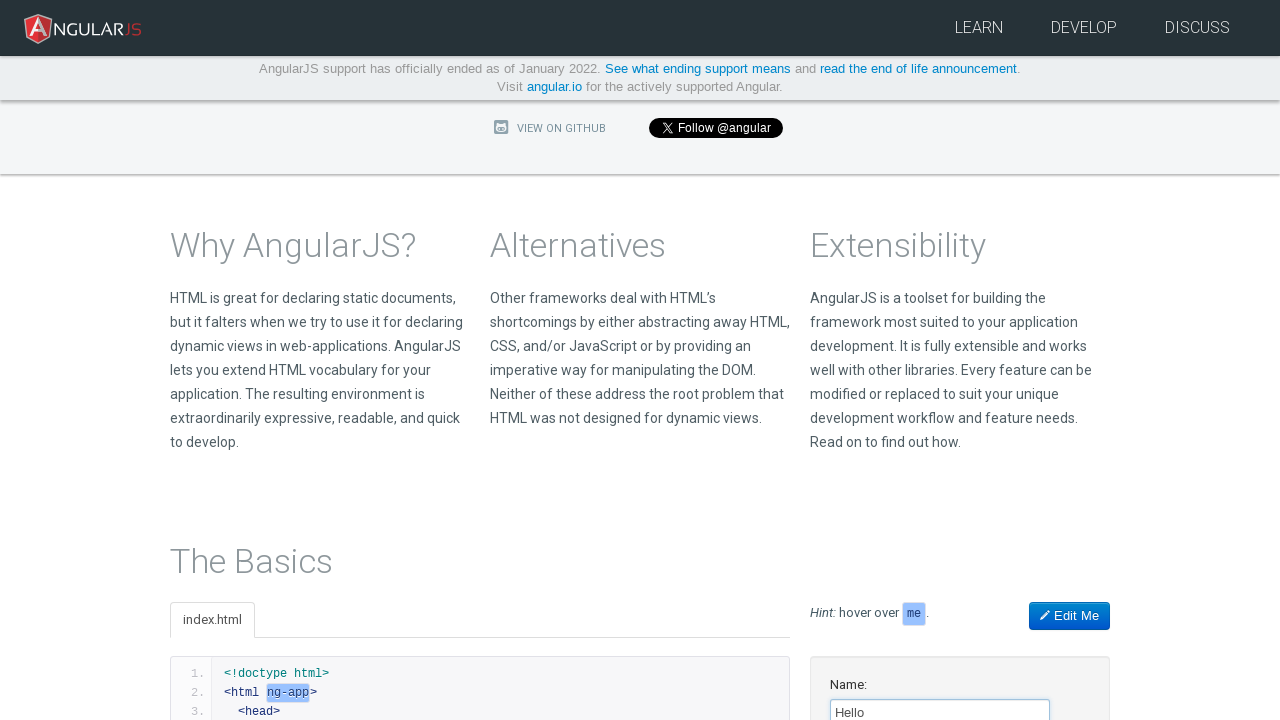

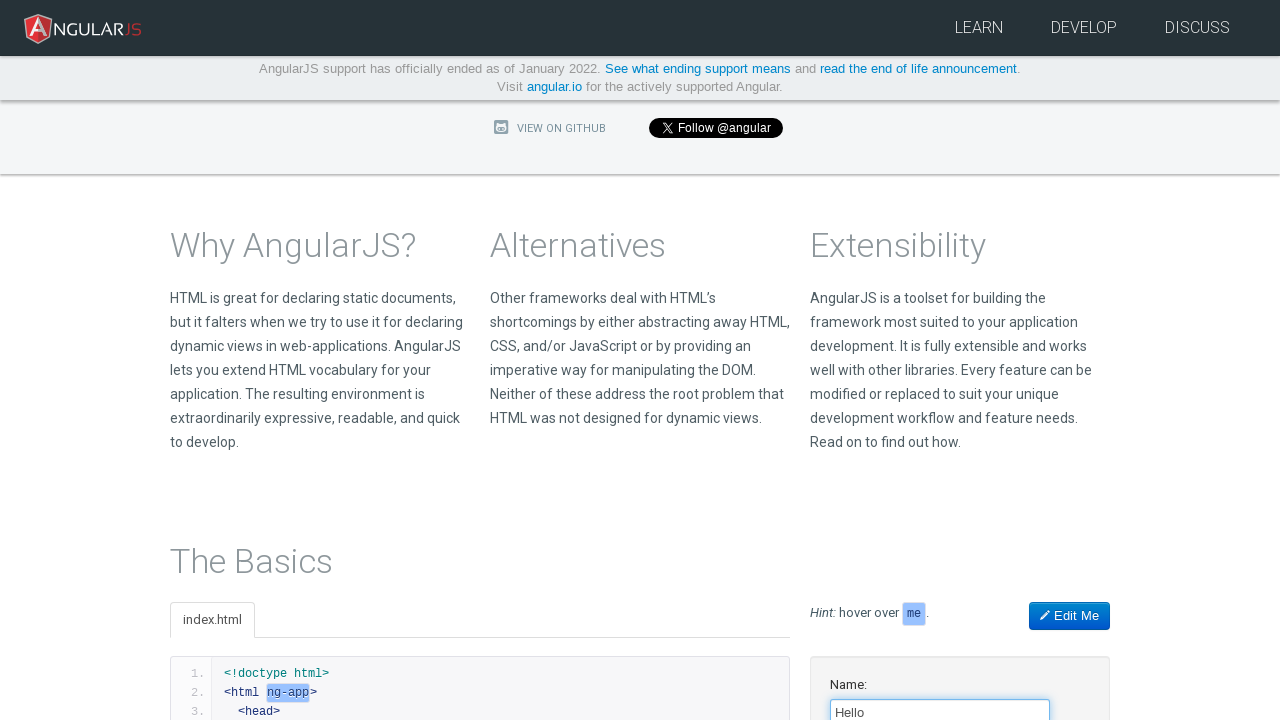